Tests various Selenium commands including getting attributes, checking element states, clicking radio buttons and buttons, and clearing input fields

Starting URL: https://syntaxprojects.com/selenium_commands_selector-homework.php

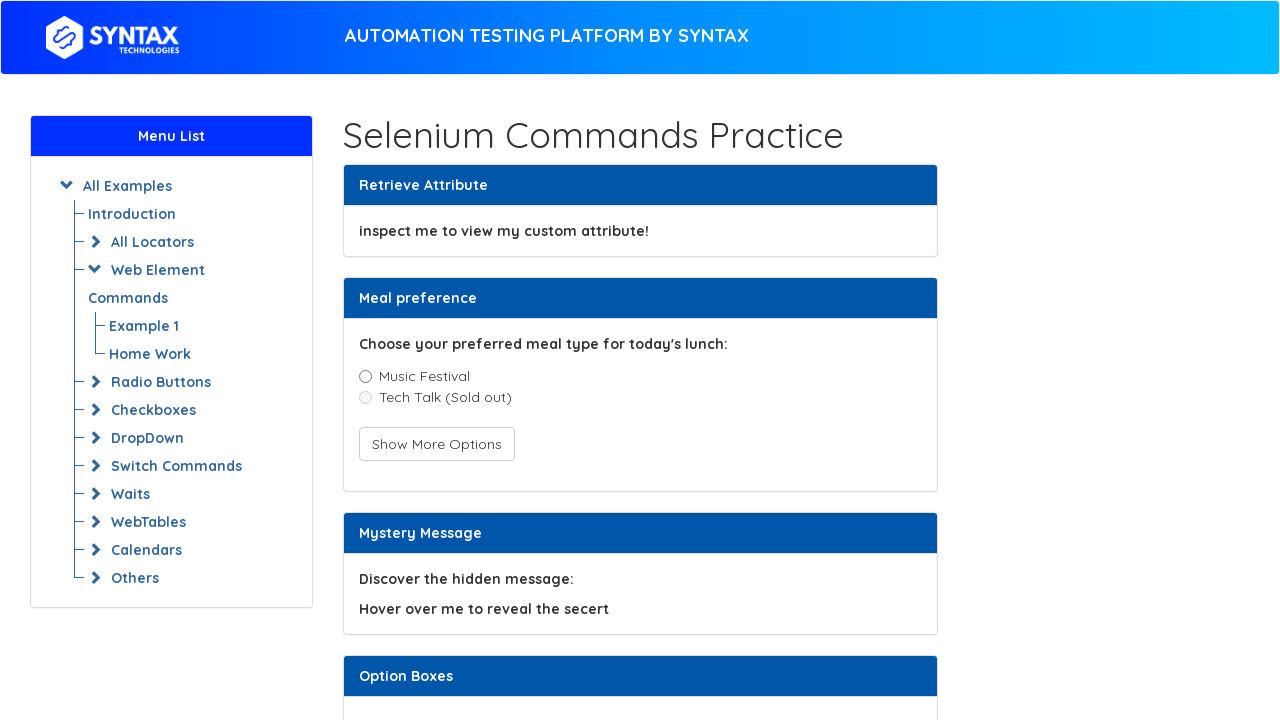

Located div element with custom attribute
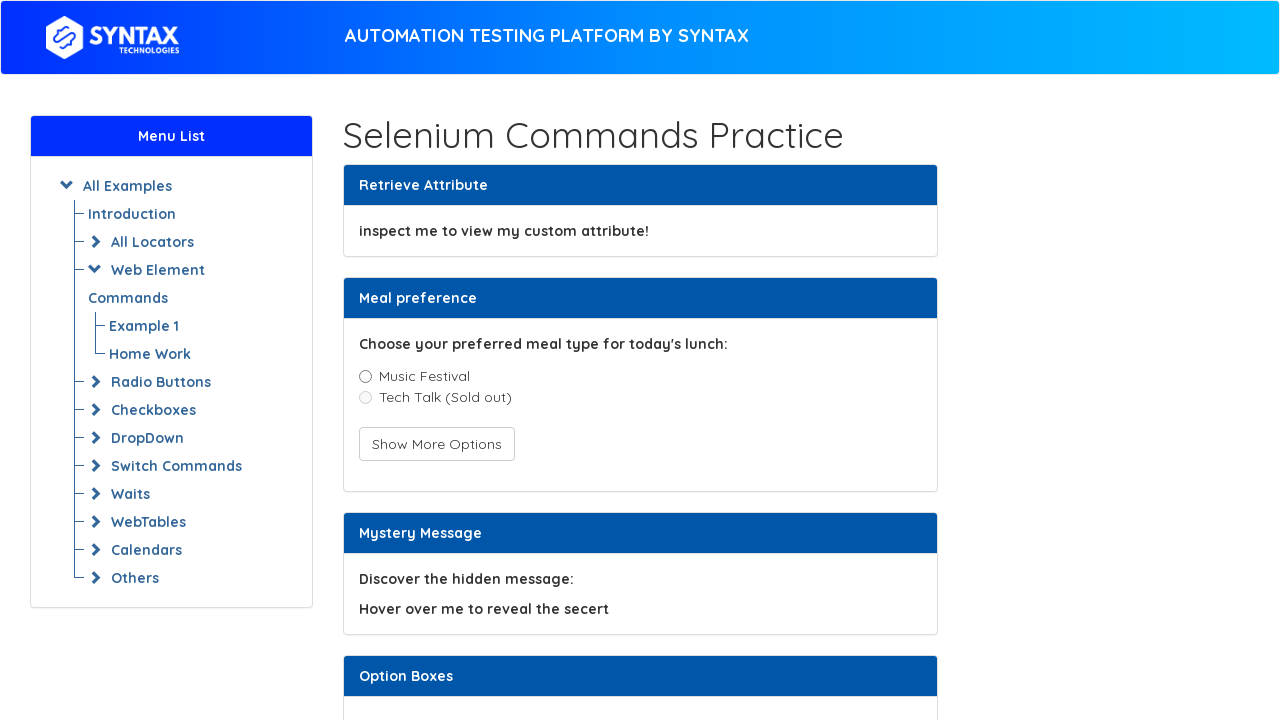

Retrieved custom attribute value: This is a custom attribute value
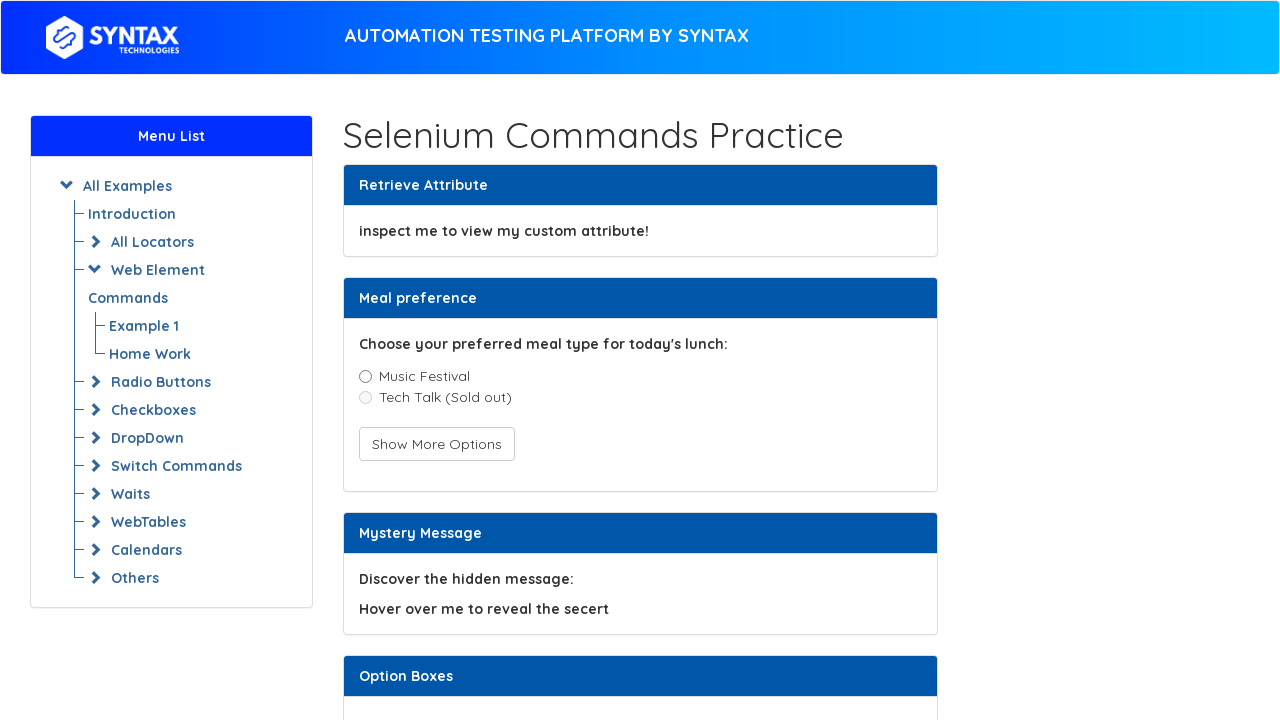

Located music_festival radio button option
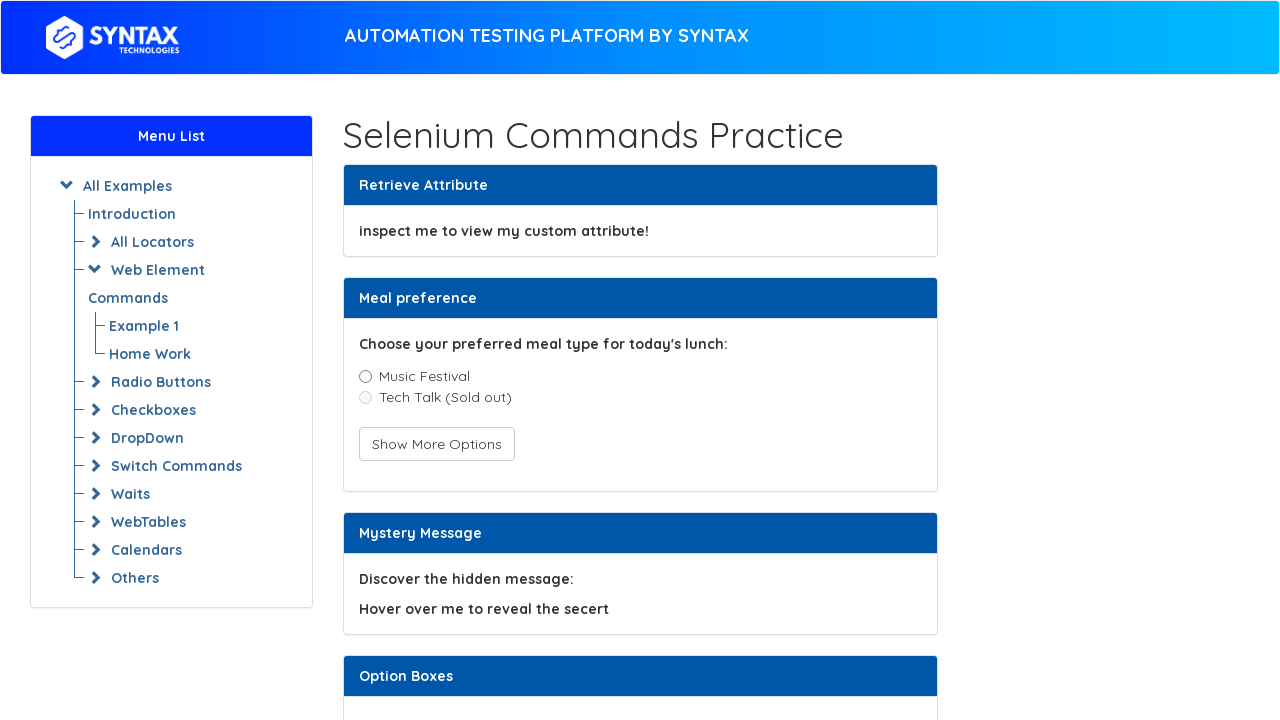

Located tech_talk radio button option
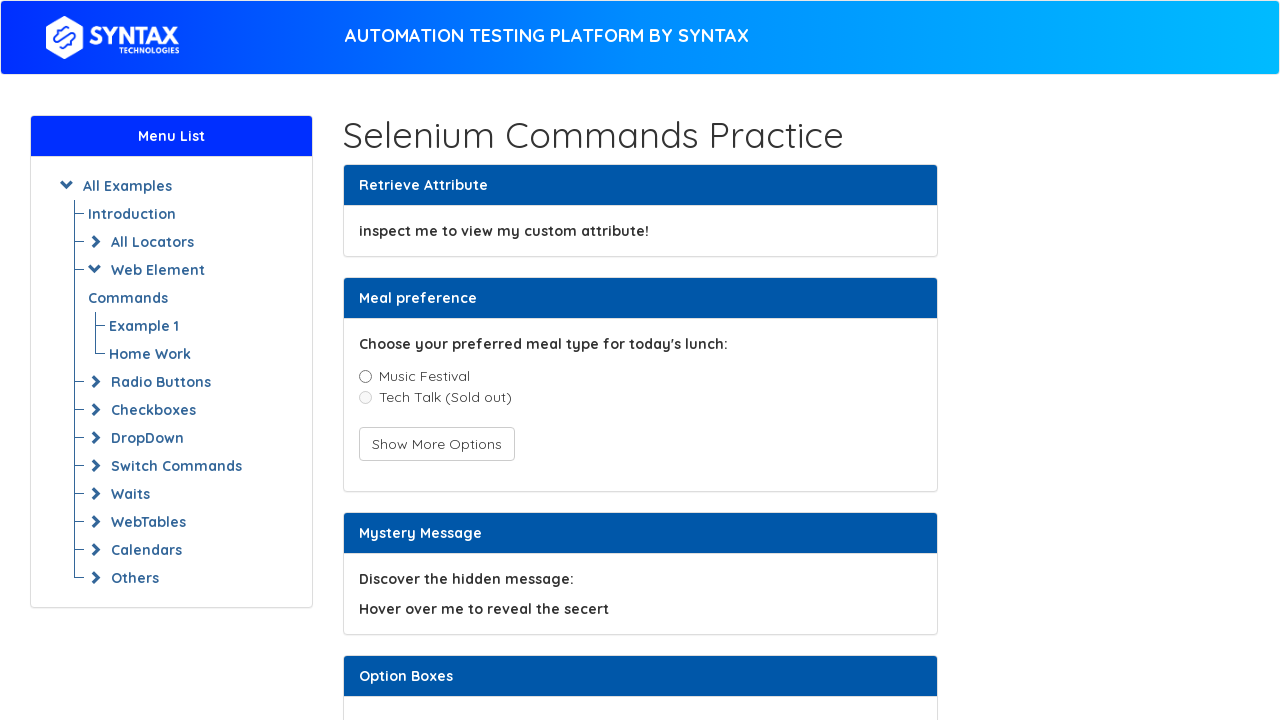

Located art_exhibition radio button option
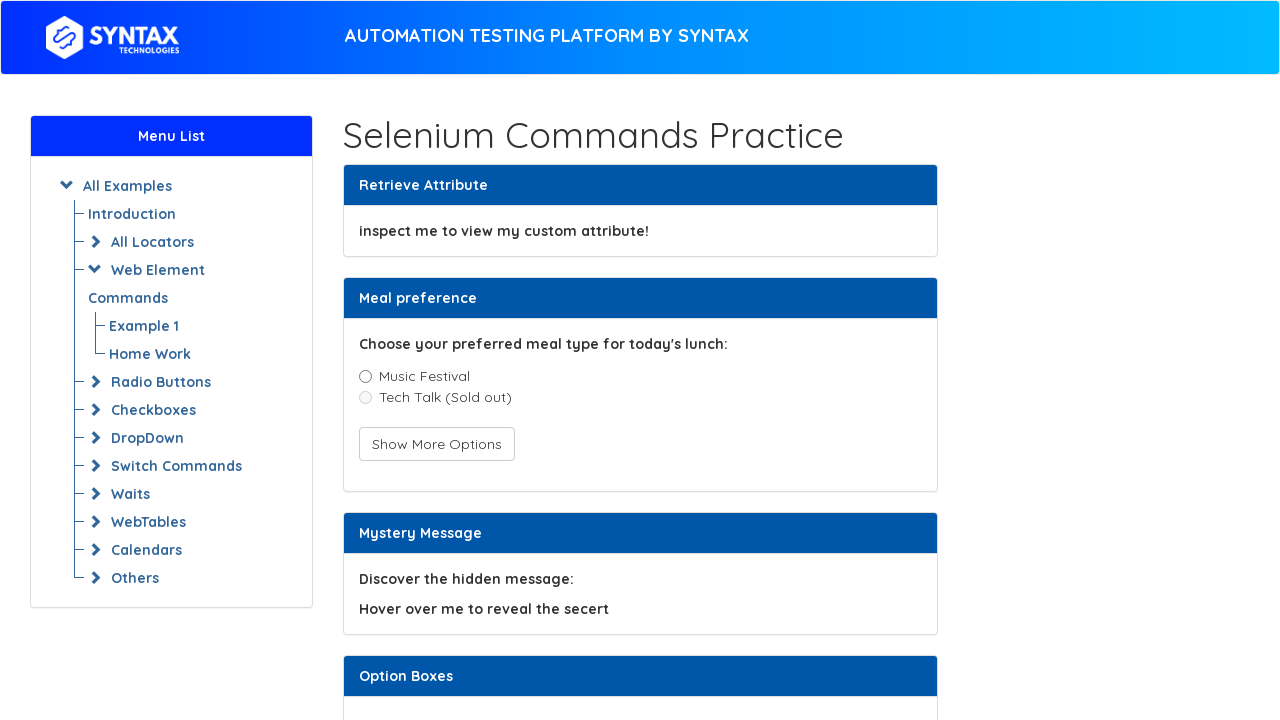

Located toggle hidden radio button
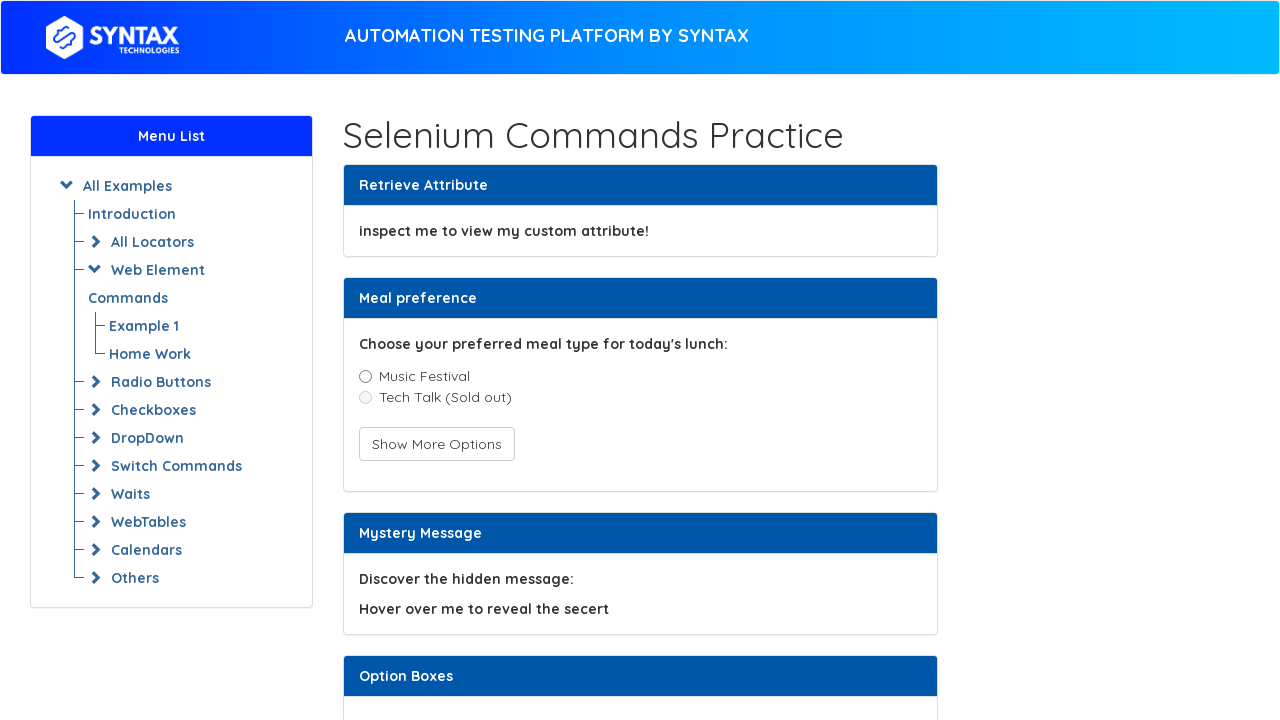

Checked if music_festival radio button is enabled: True
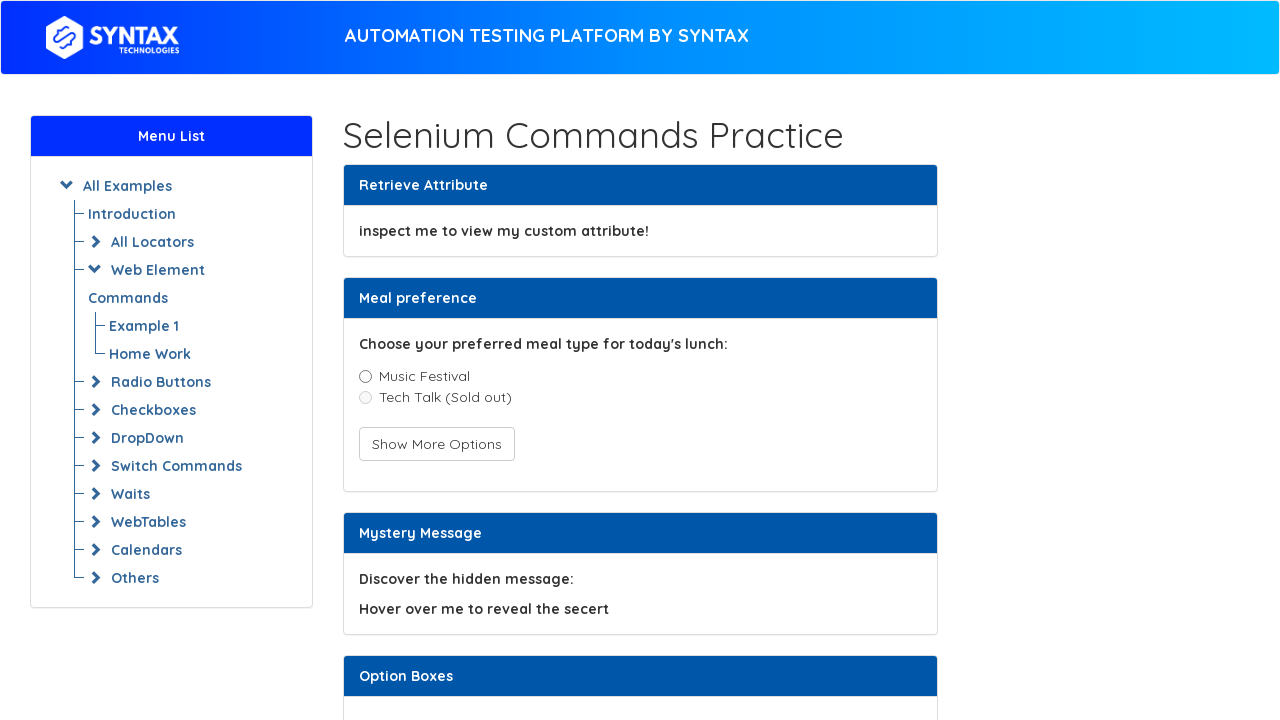

Checked if tech_talk radio button is enabled: False
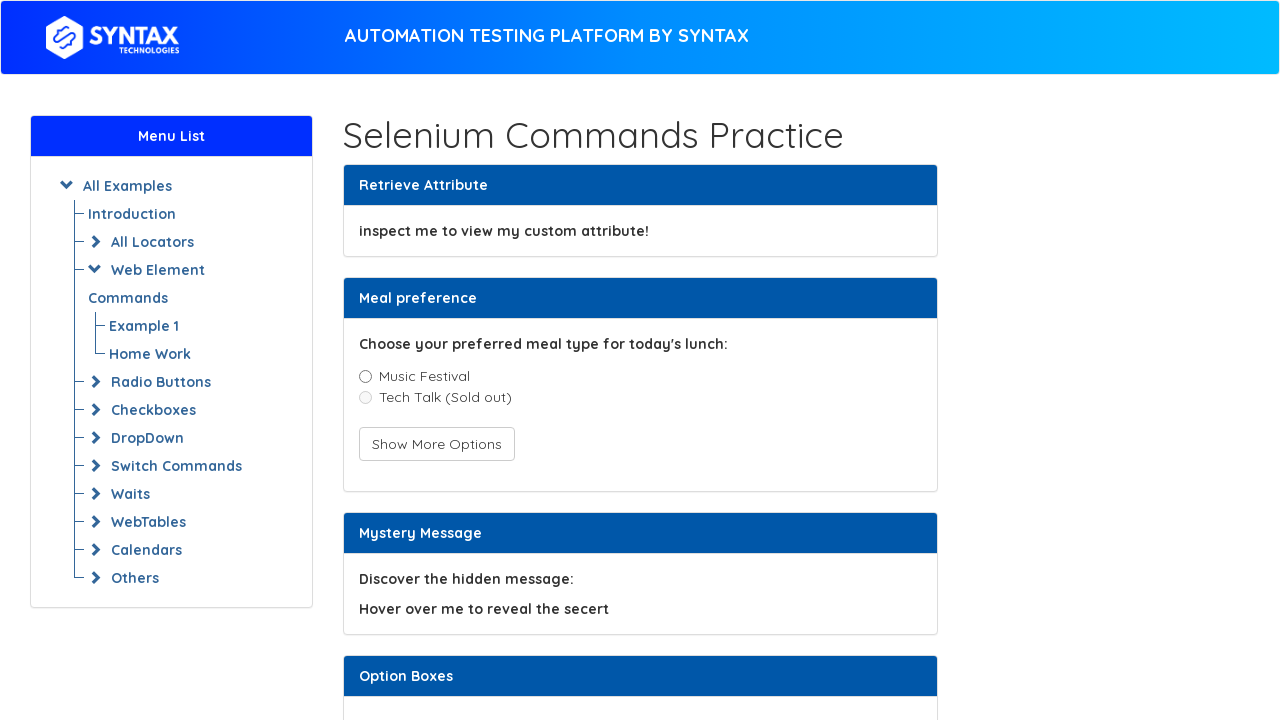

Clicked music_festival radio button at (365, 376) on input[value='music_festival']
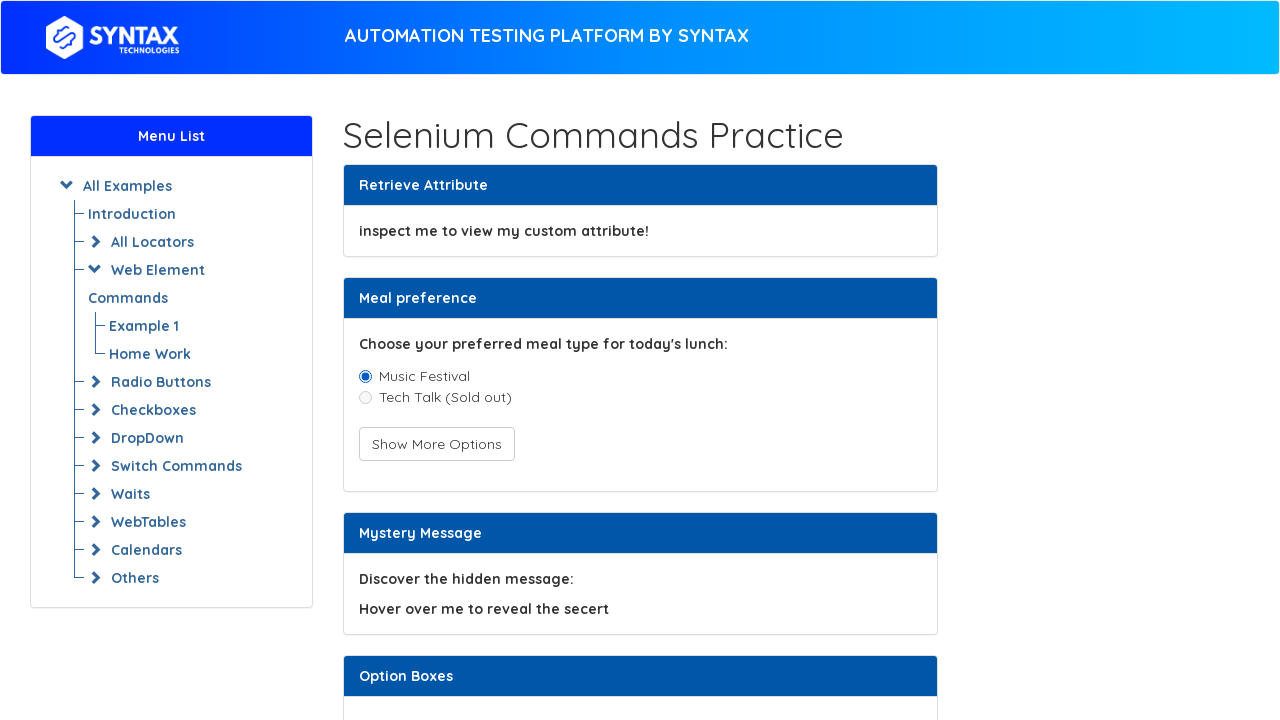

Clicked toggle hidden radio button at (436, 444) on button[onclick='toggleHiddenRadio(event)']
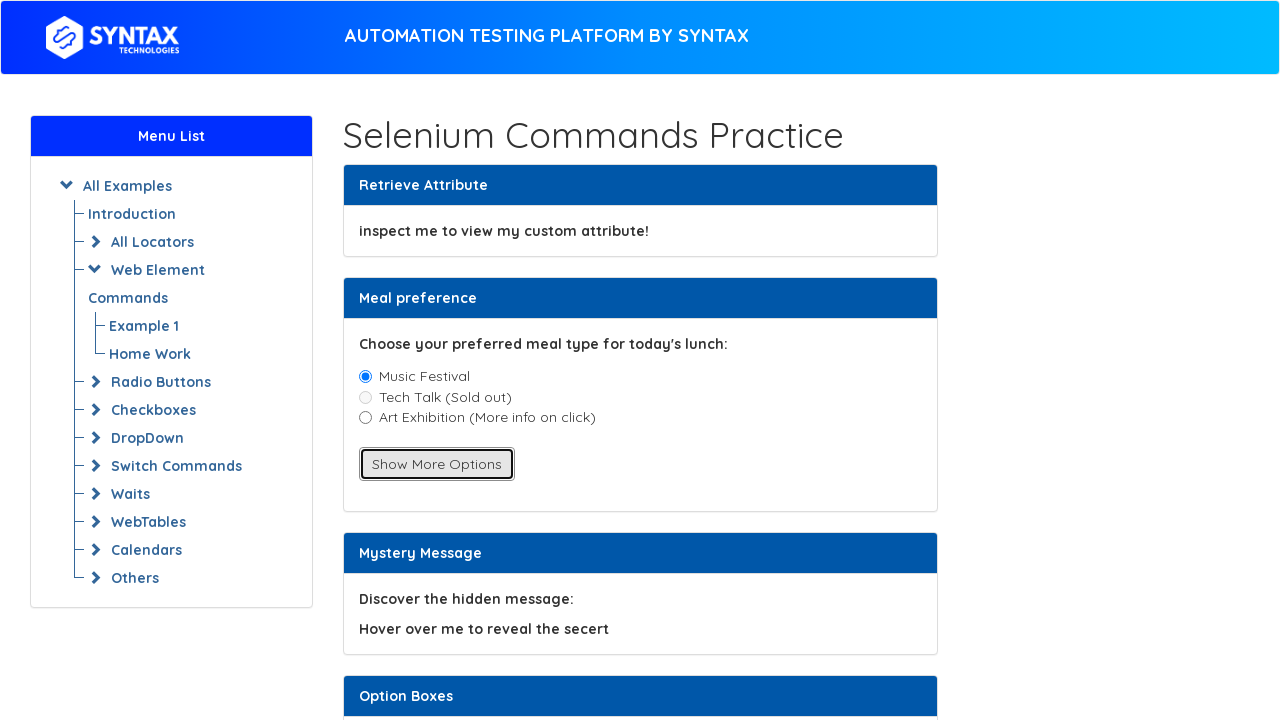

Checked if art_exhibition radio button is visible: True
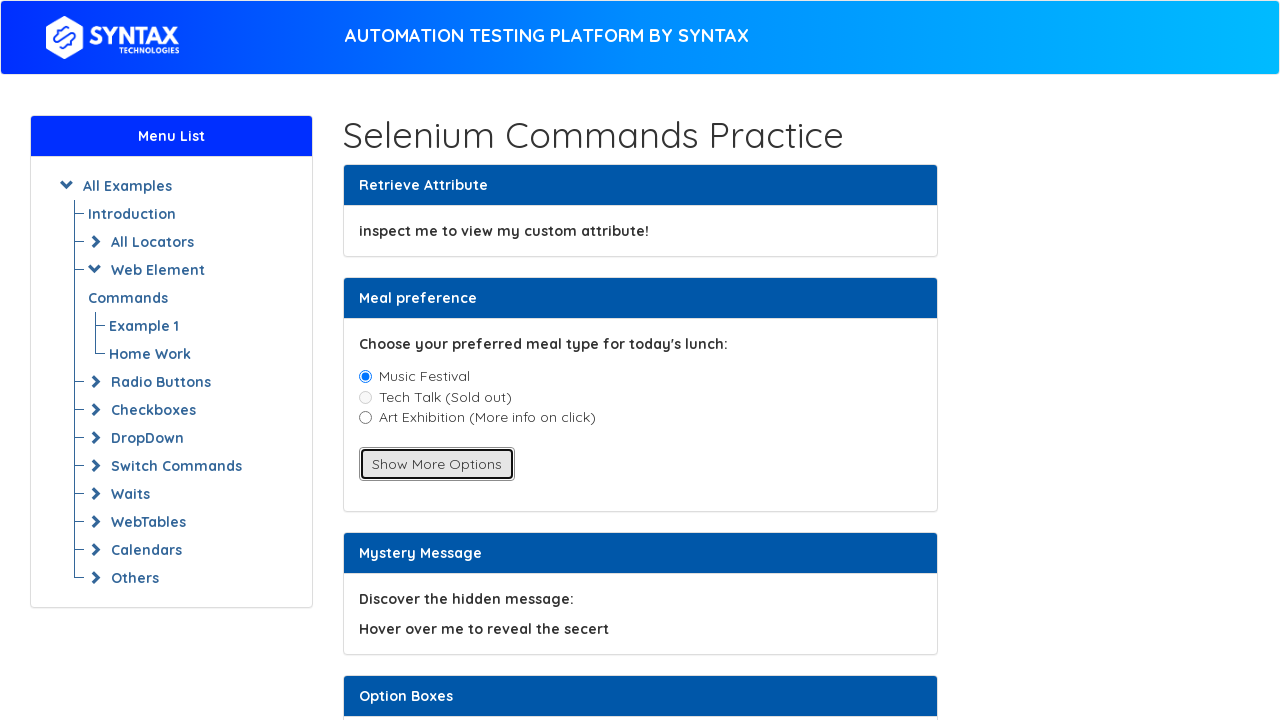

Clicked art_exhibition radio button at (365, 418) on input[value='art_exhibition']
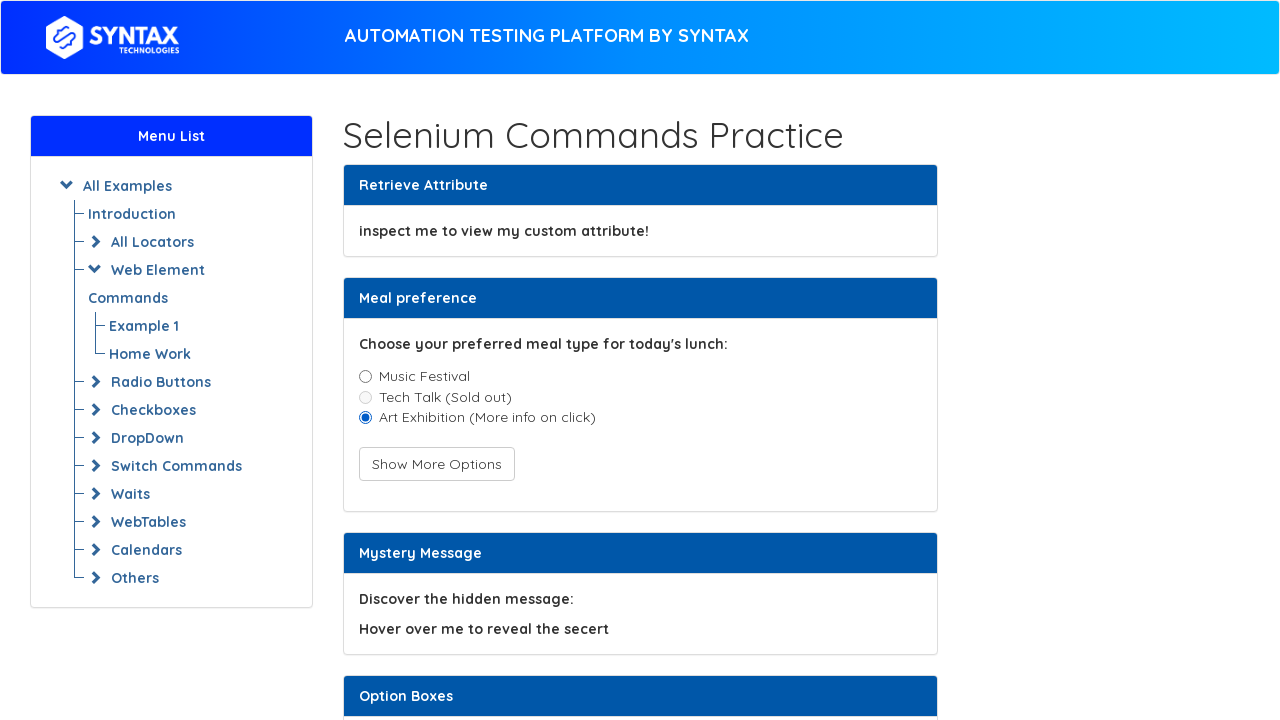

Located input field
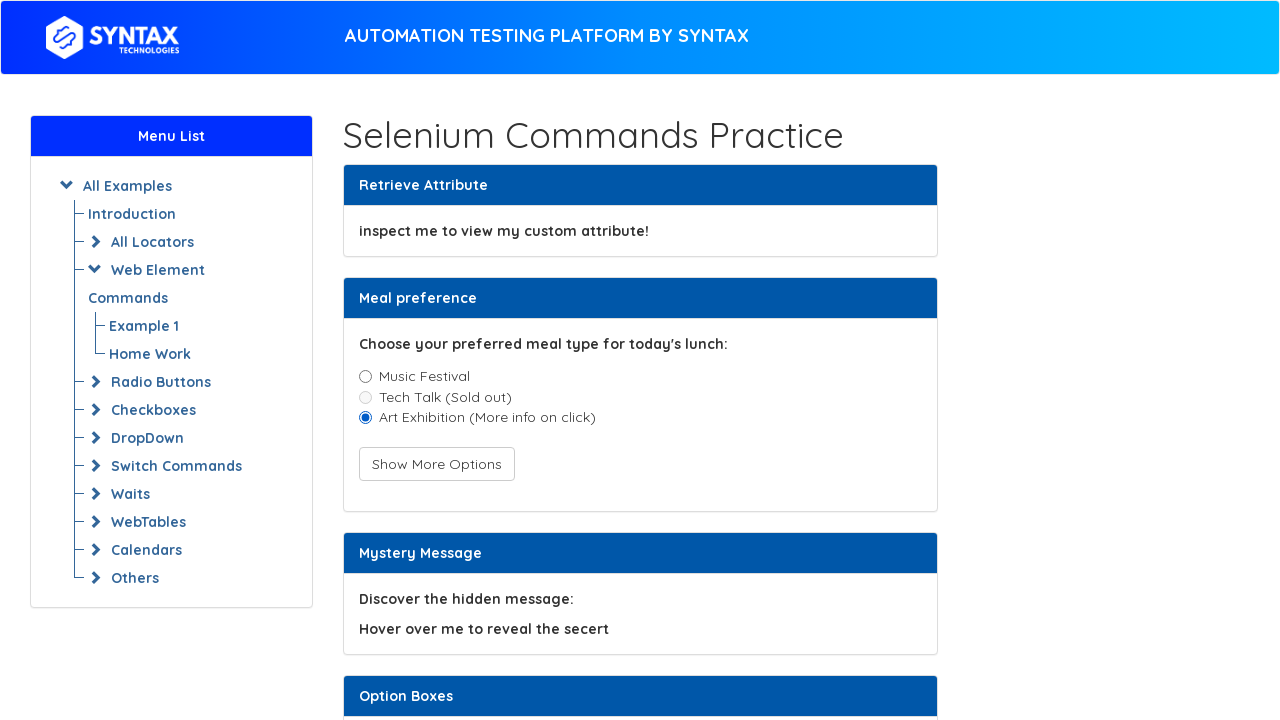

Cleared input field on input#inputField
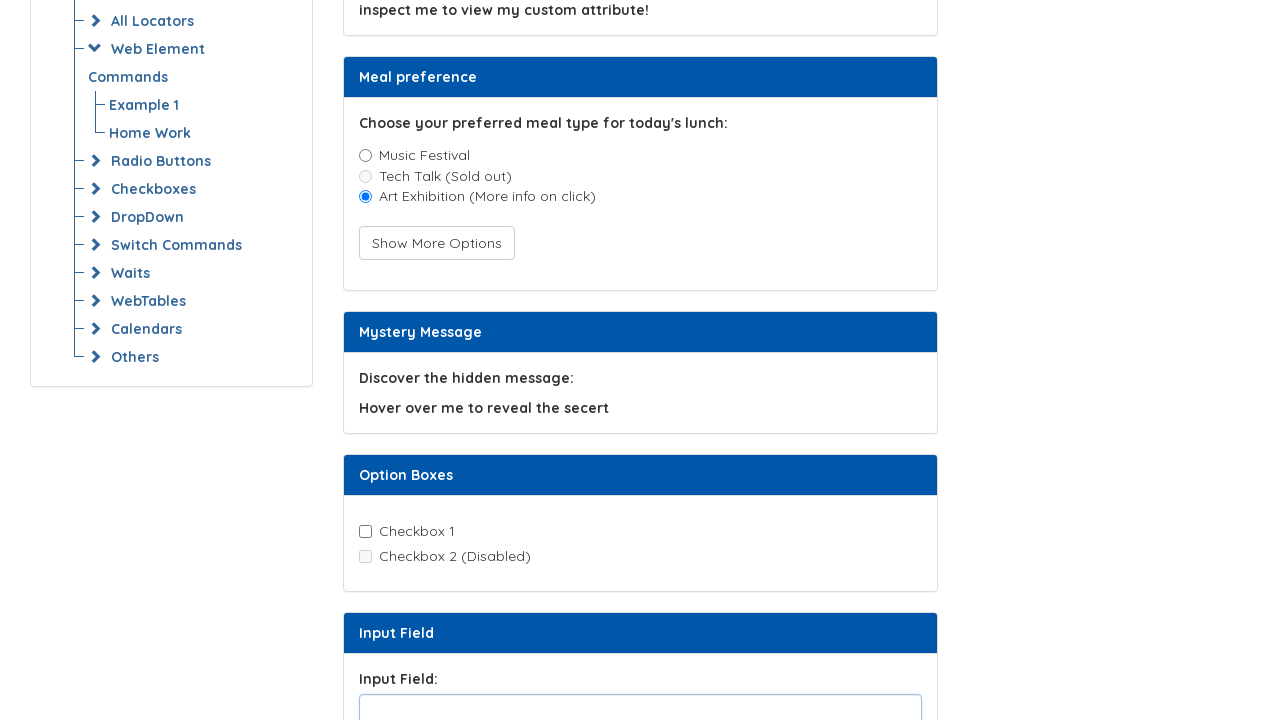

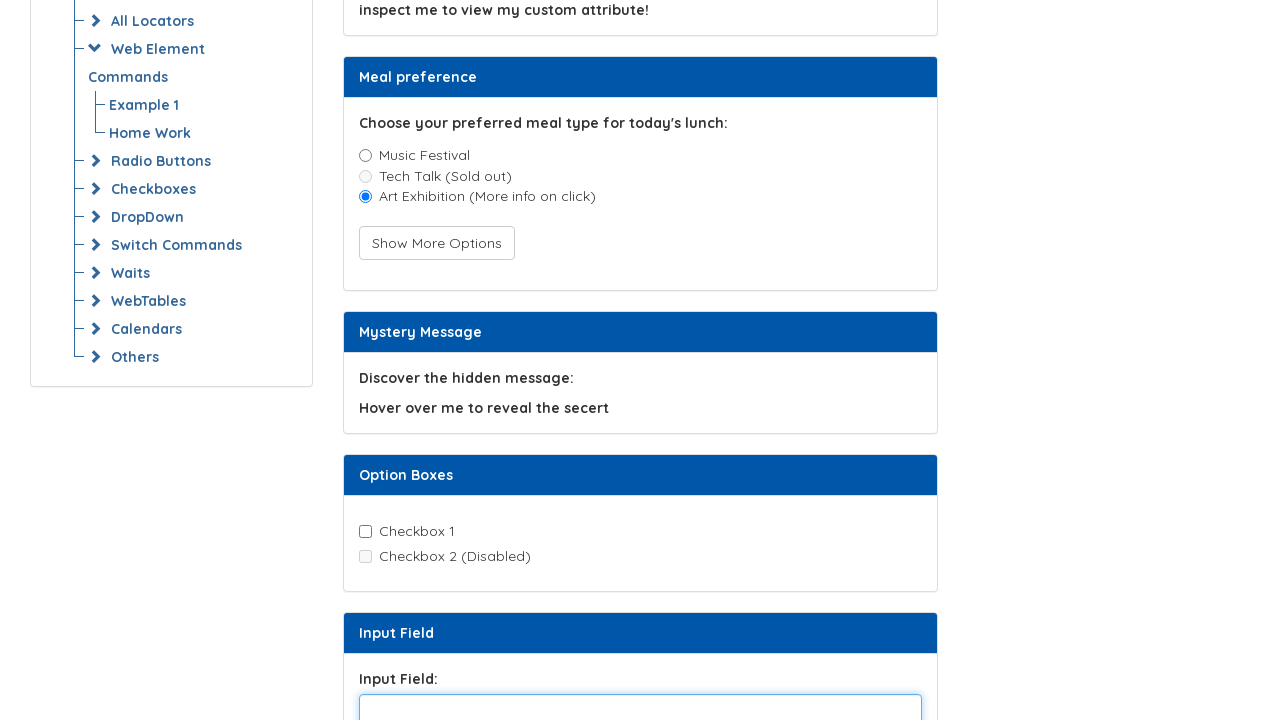